Tests navigation to the A/B Testing page on the Heroku test application by clicking the A/B Testing link and verifying the page loads with content.

Starting URL: https://the-internet.herokuapp.com/

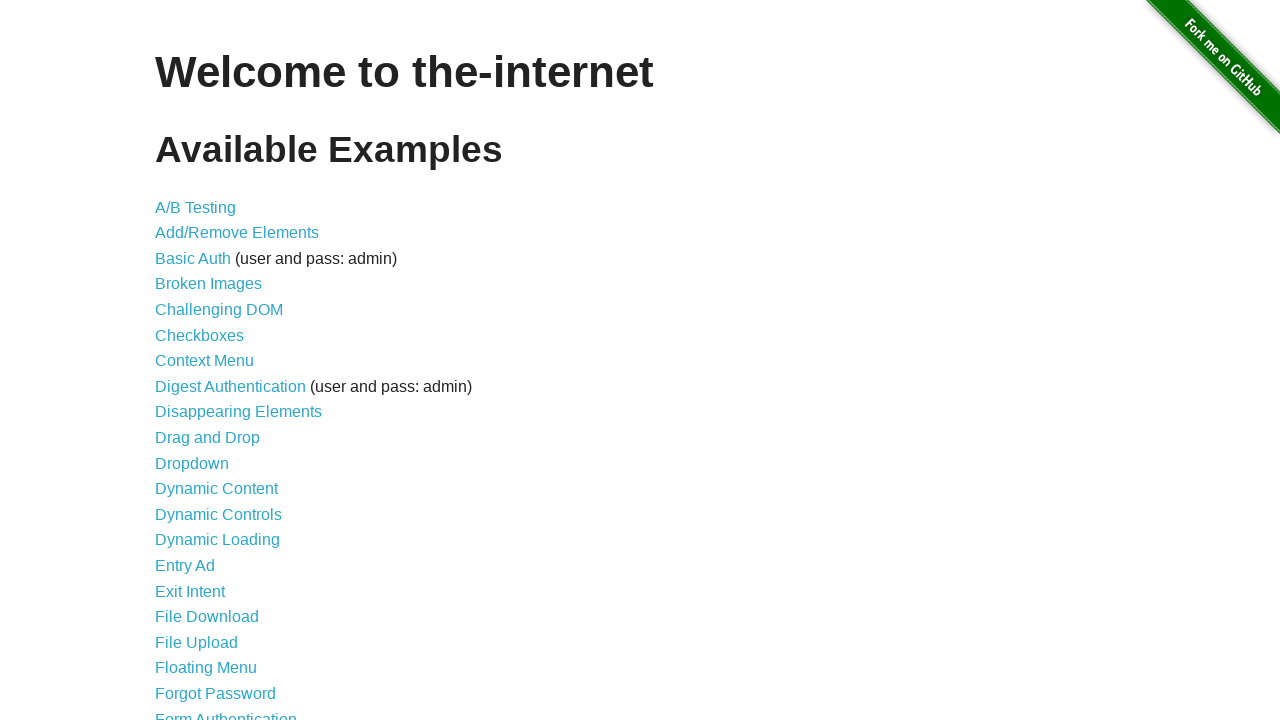

Clicked on the A/B Testing link at (196, 207) on text=A/B Testing
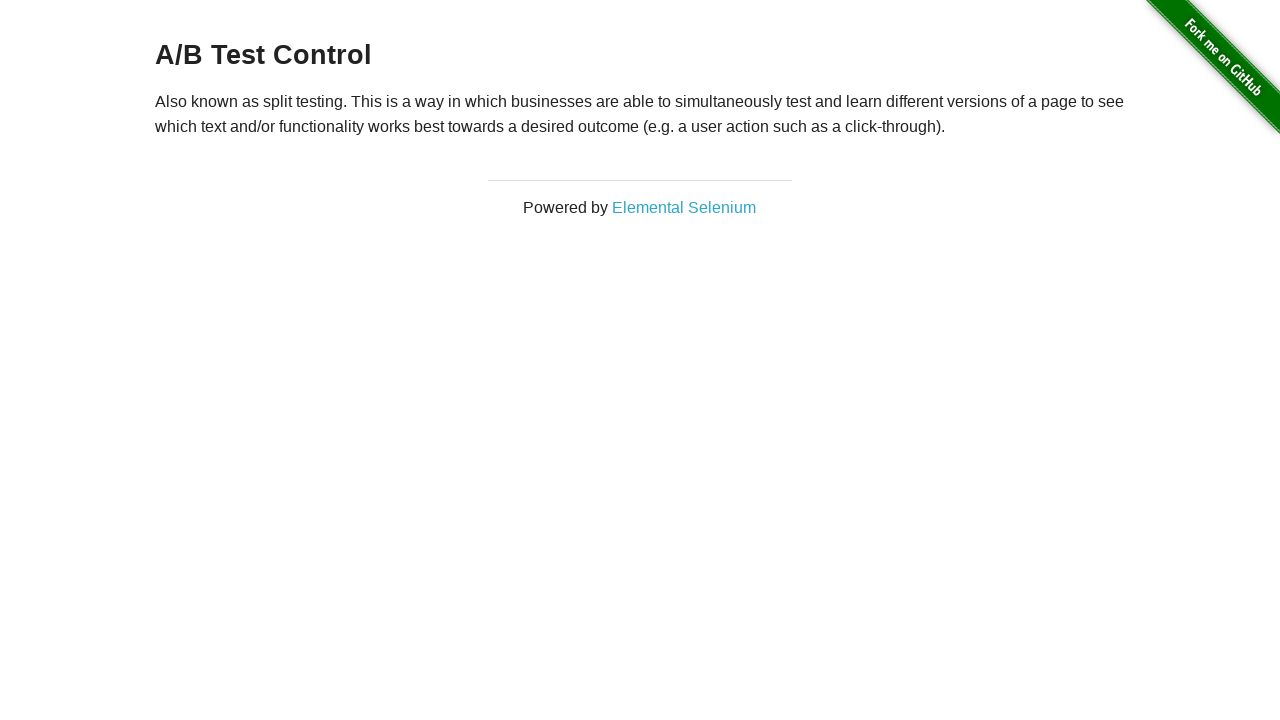

A/B Testing page loaded with paragraph content
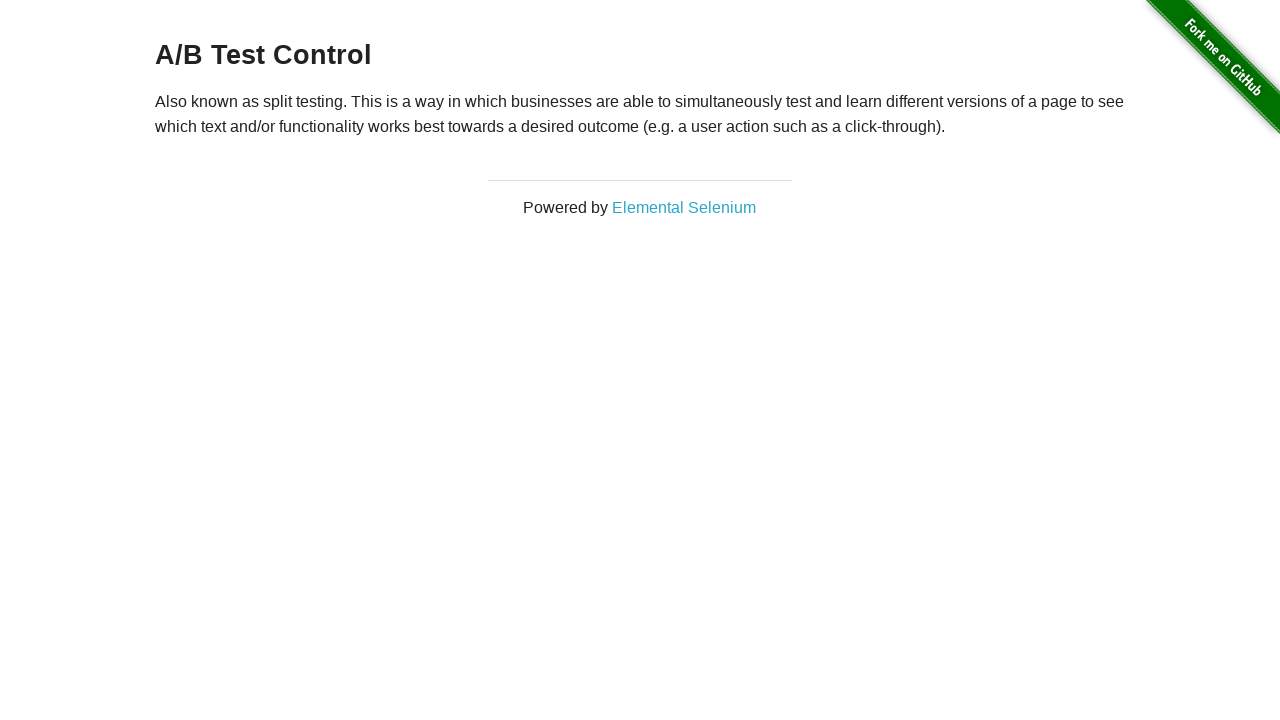

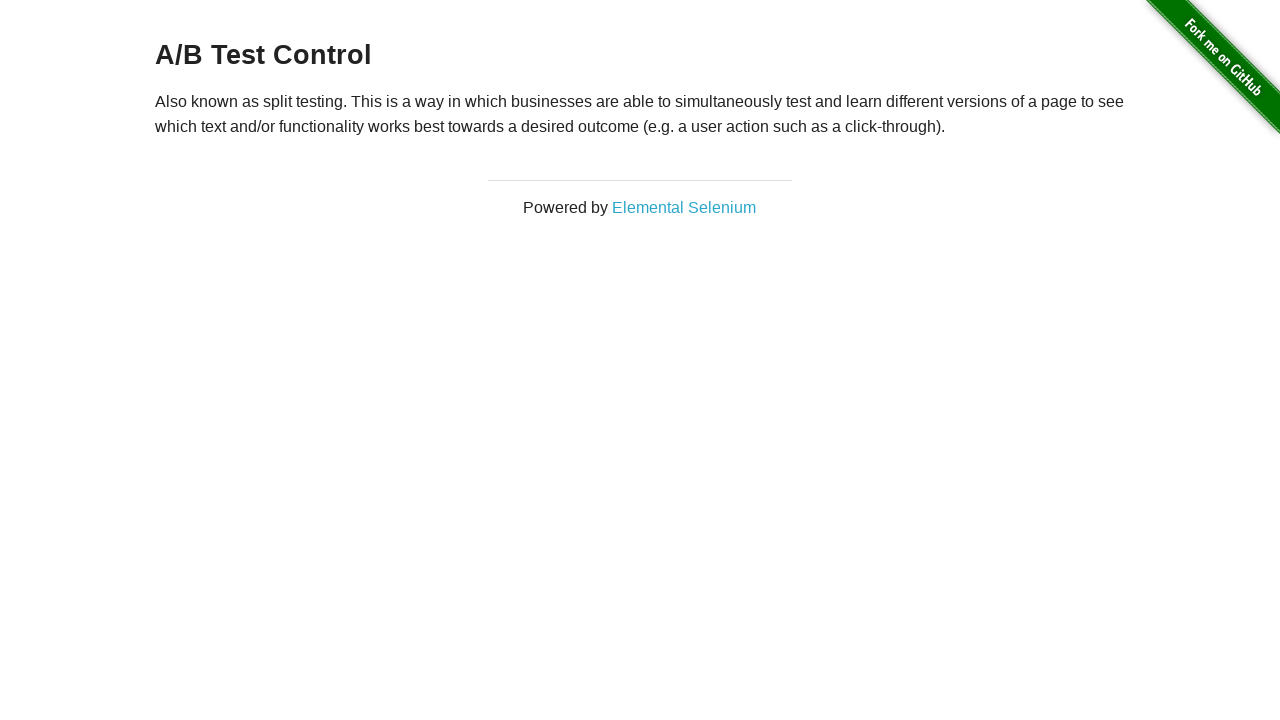